Tests that loading images page correctly loads four images (compass, calendar, award, landscape) by verifying each image element's src attribute contains the expected image name.

Starting URL: https://bonigarcia.dev/selenium-webdriver-java/loading-images.html

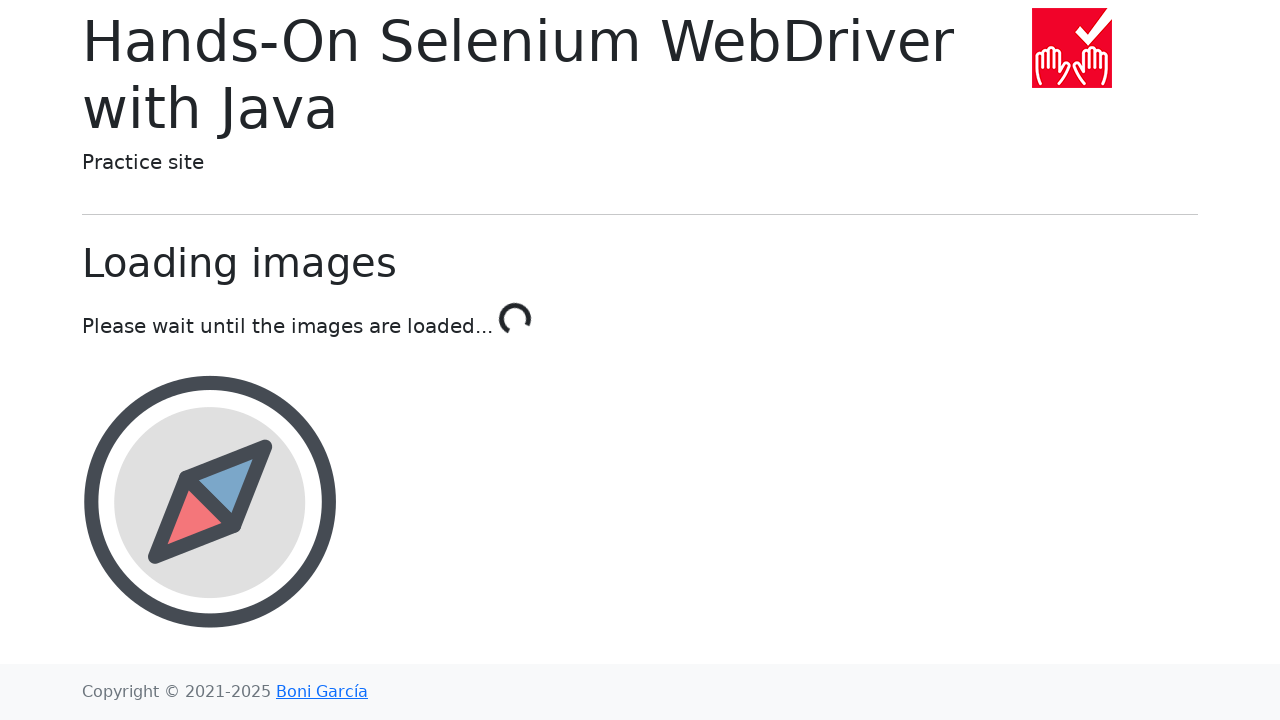

Navigated to loading images page
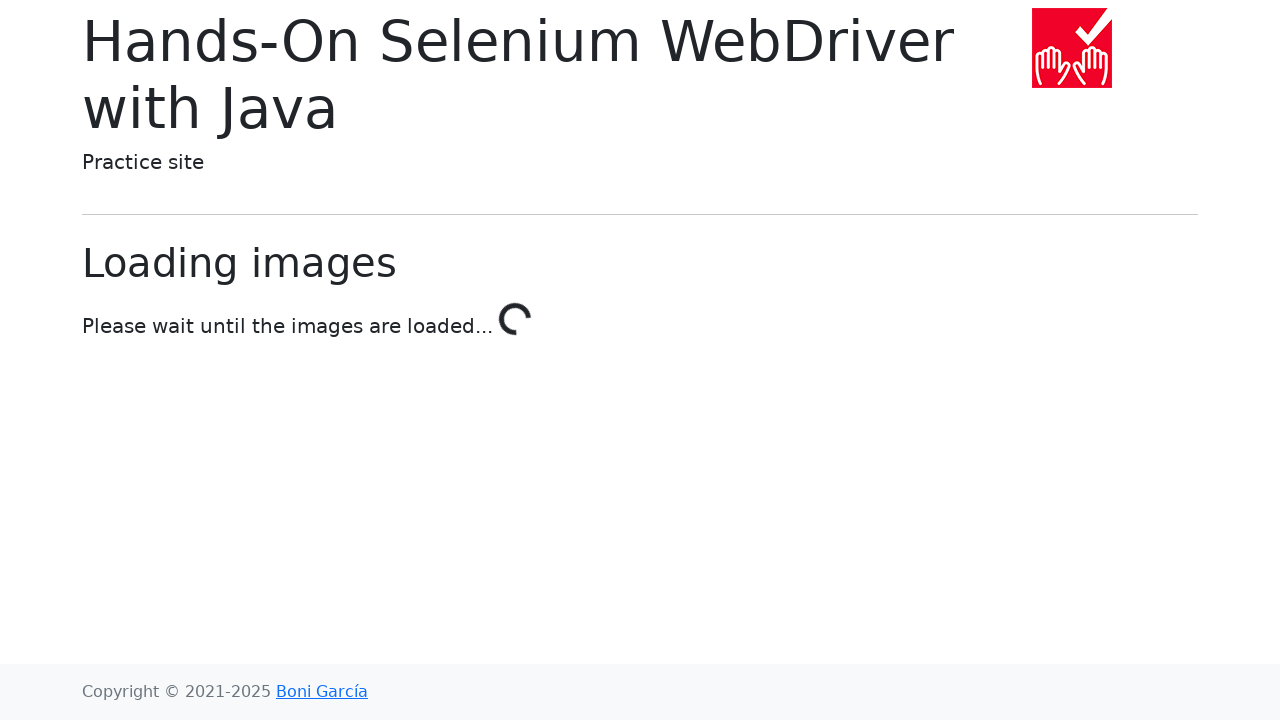

Compass image element loaded
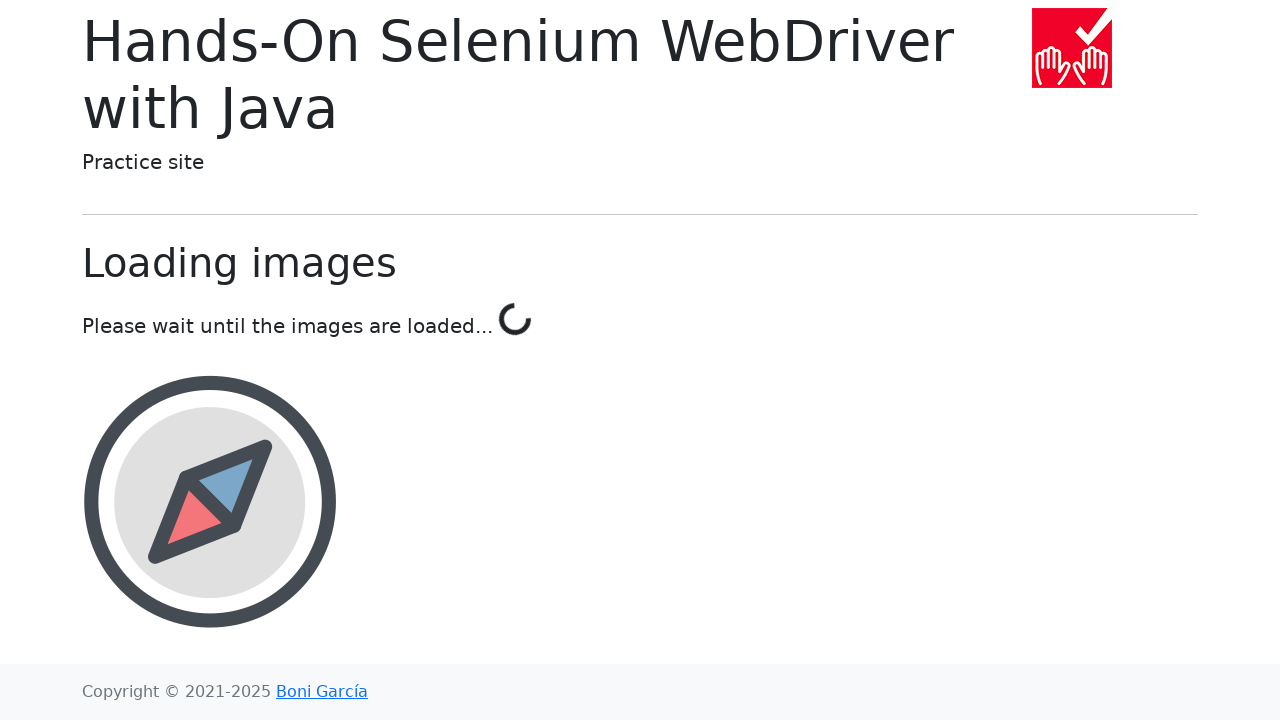

Calendar image element loaded
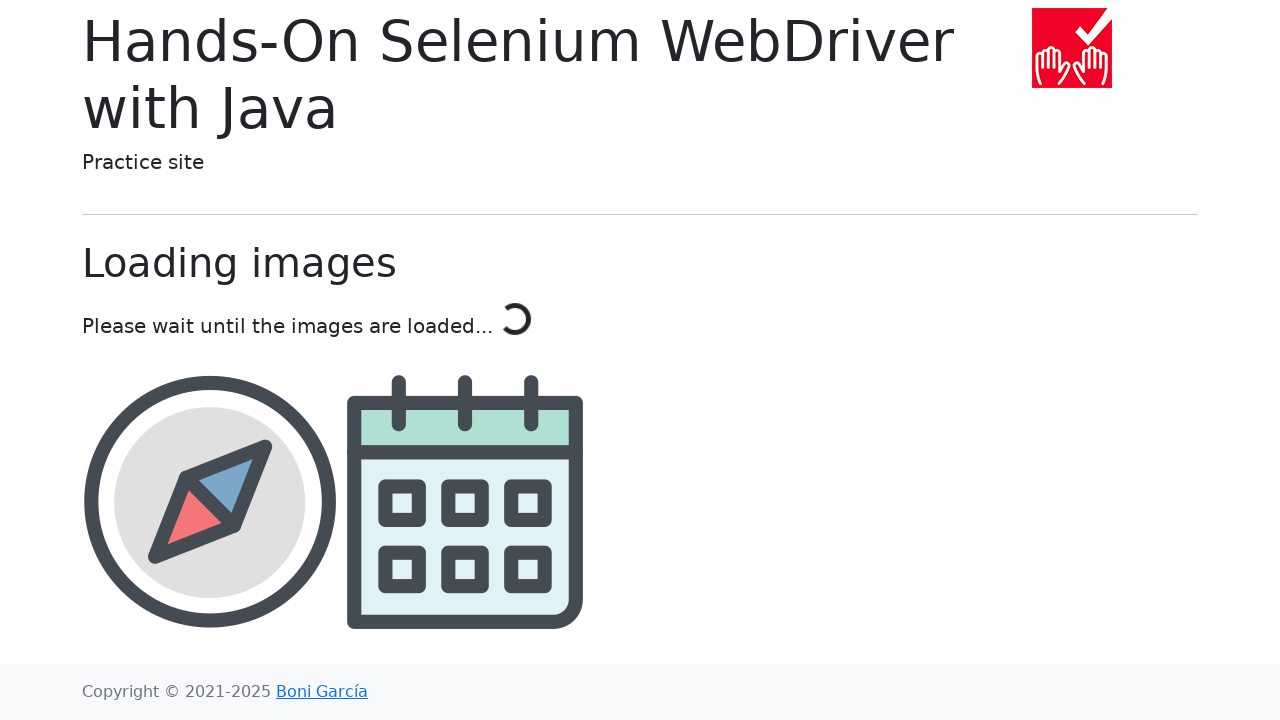

Award image element loaded
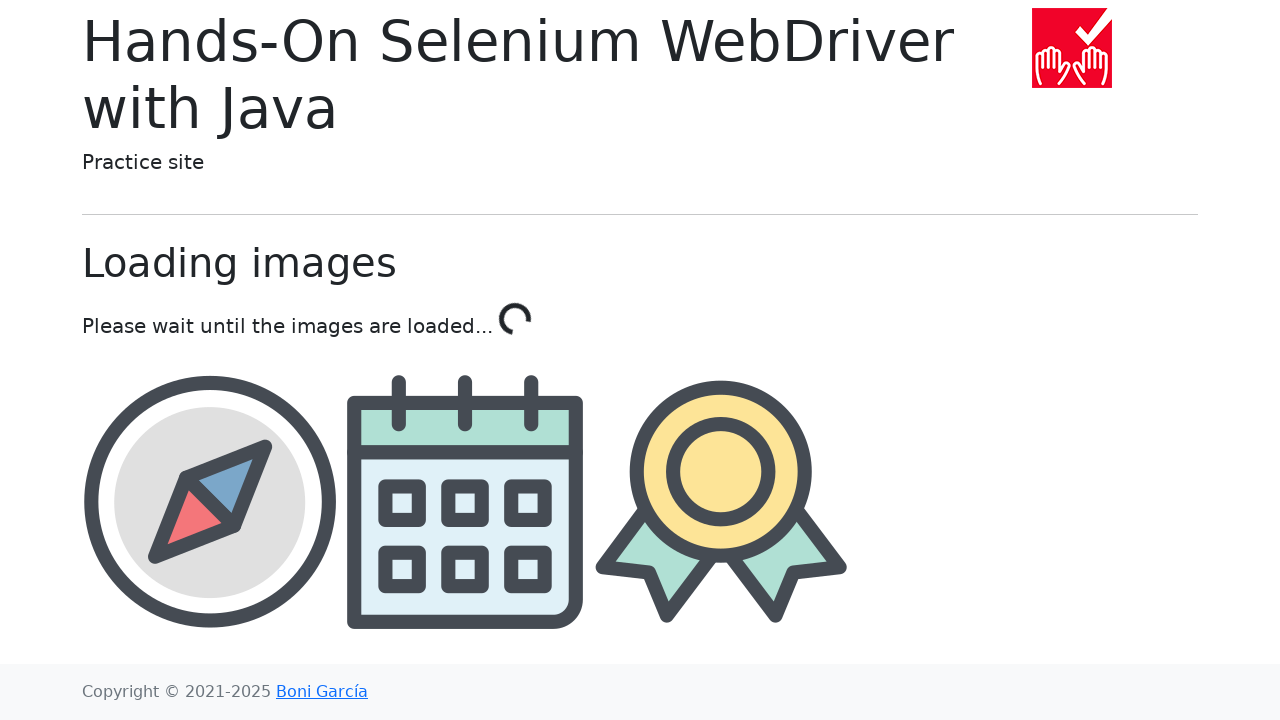

Landscape image element loaded
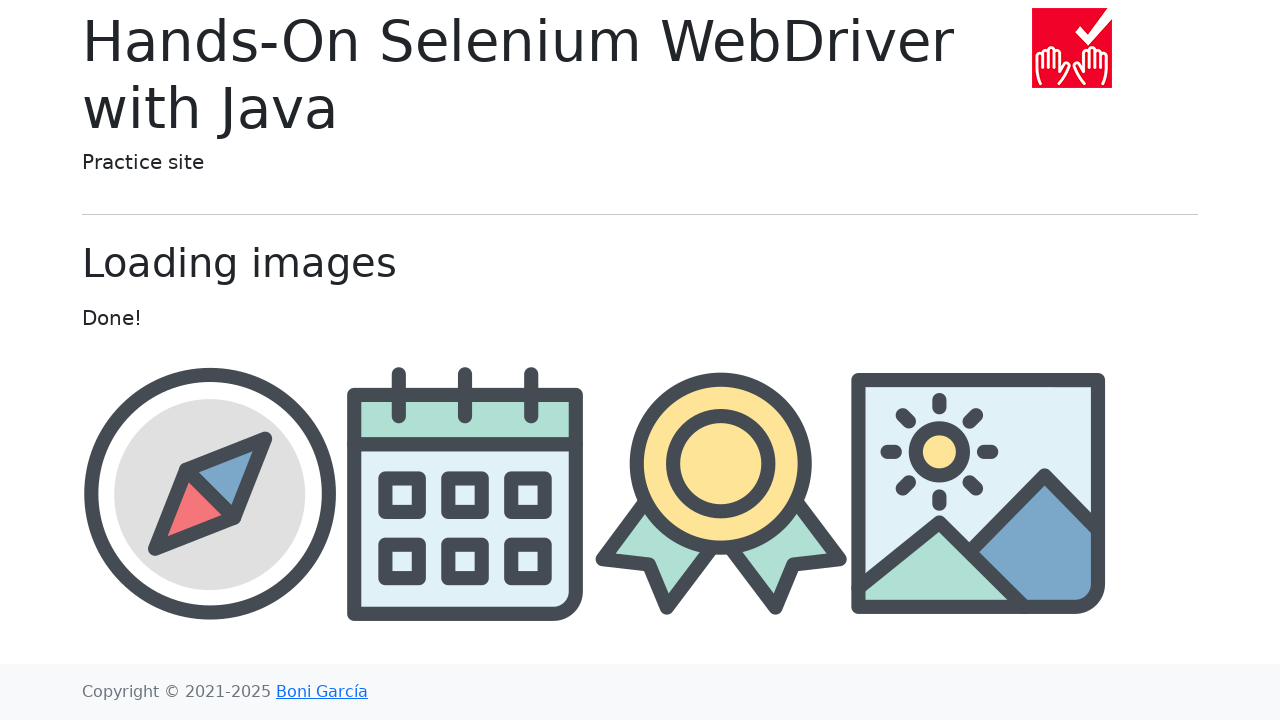

Verified compass image src attribute contains 'compass'
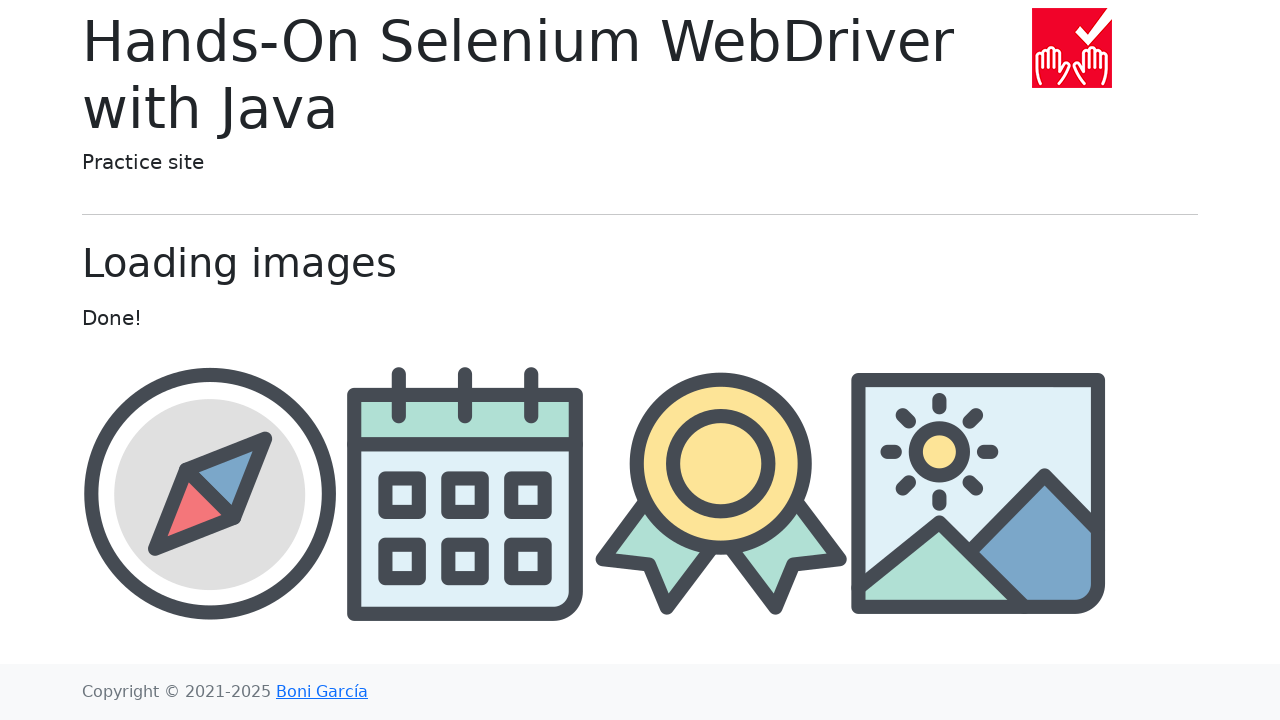

Verified calendar image src attribute contains 'calendar'
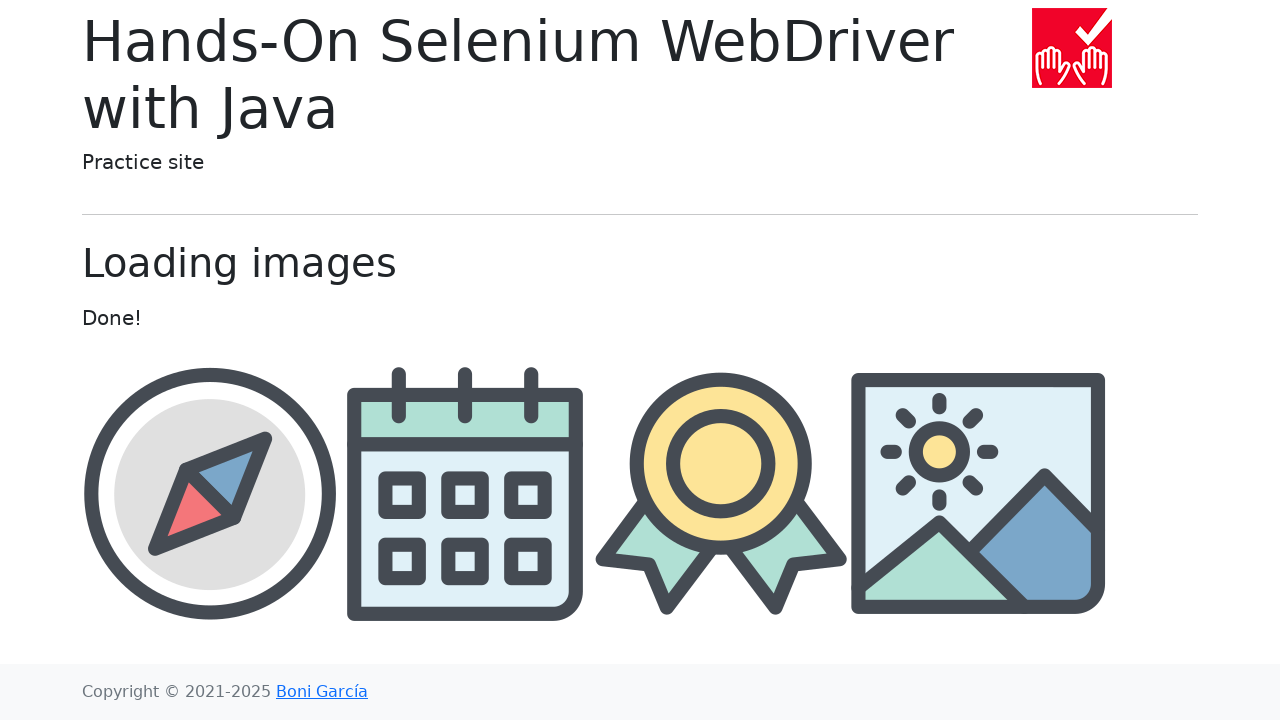

Verified award image src attribute contains 'award'
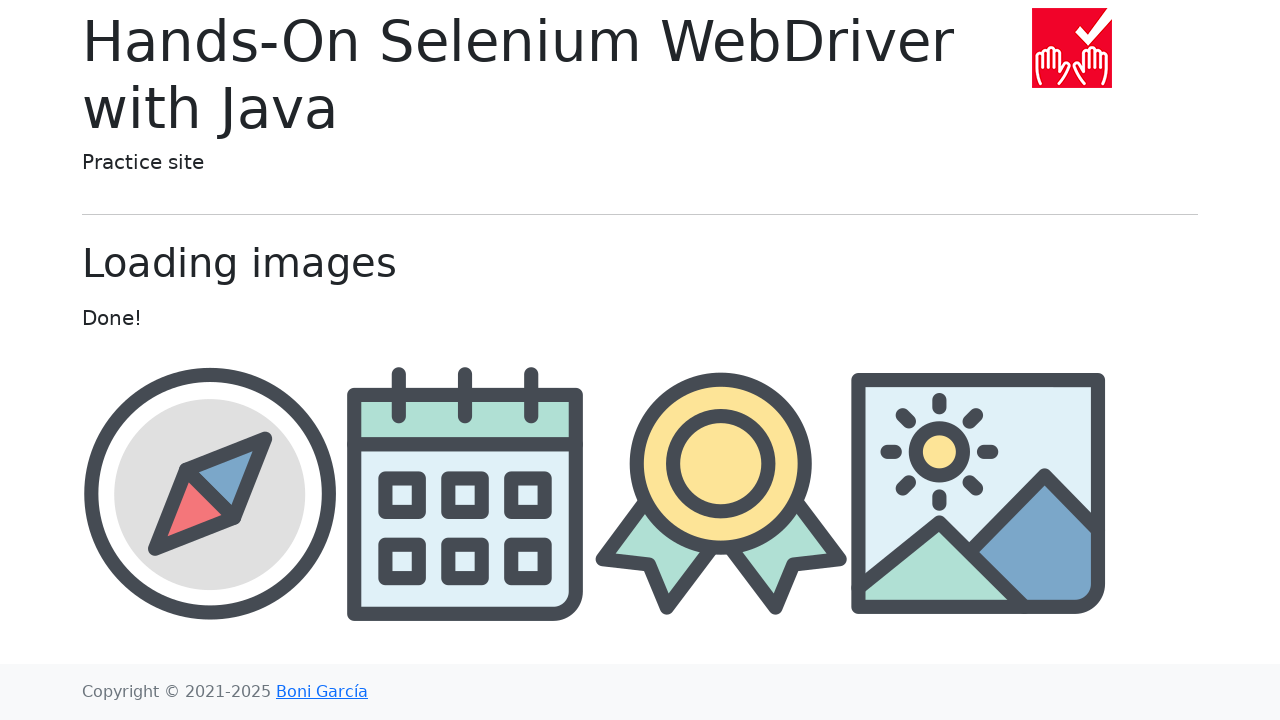

Verified landscape image src attribute contains 'landscape'
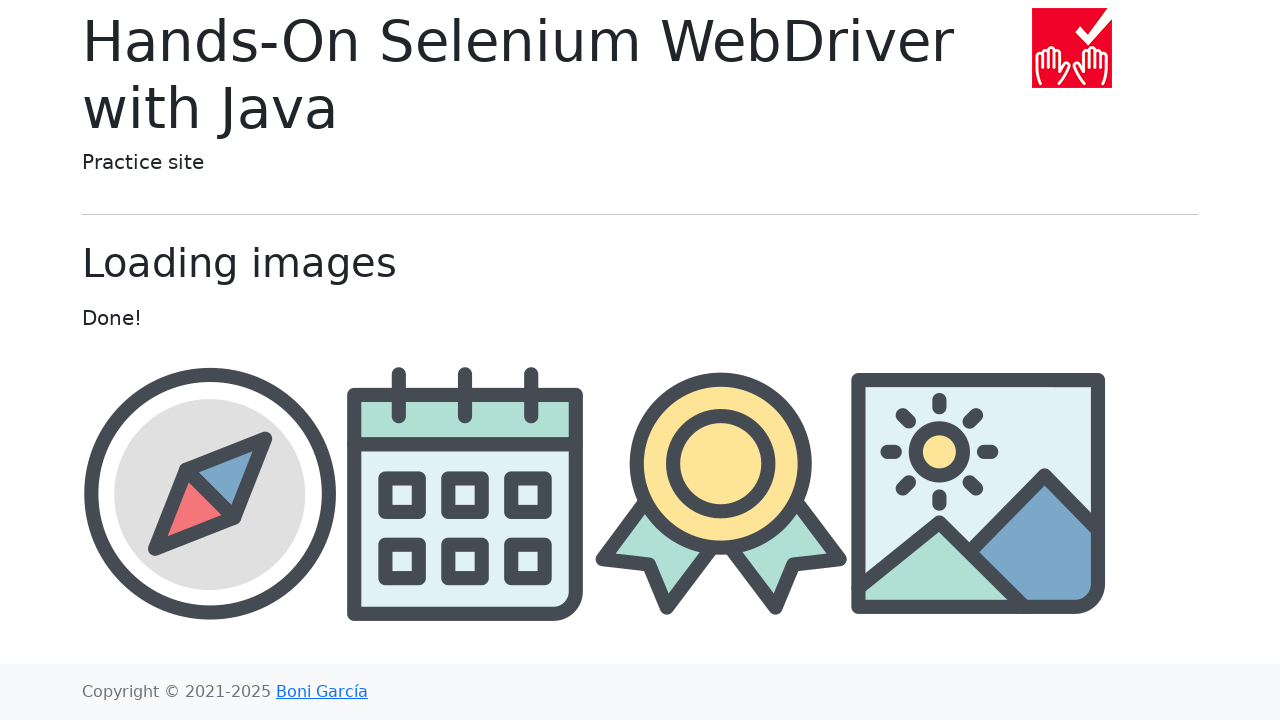

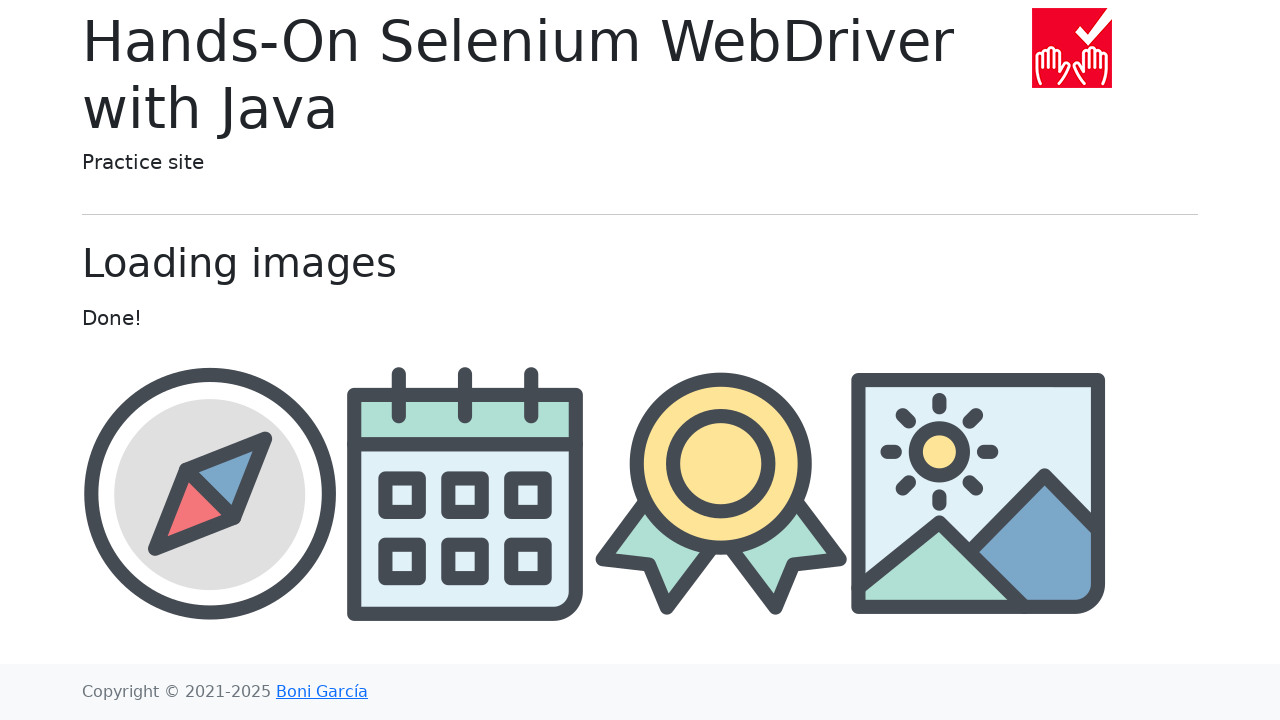